Maximizes the browser window then reduces it to half of its original size

Starting URL: https://www.compendiumdev.co.uk/selenium/bounce.html

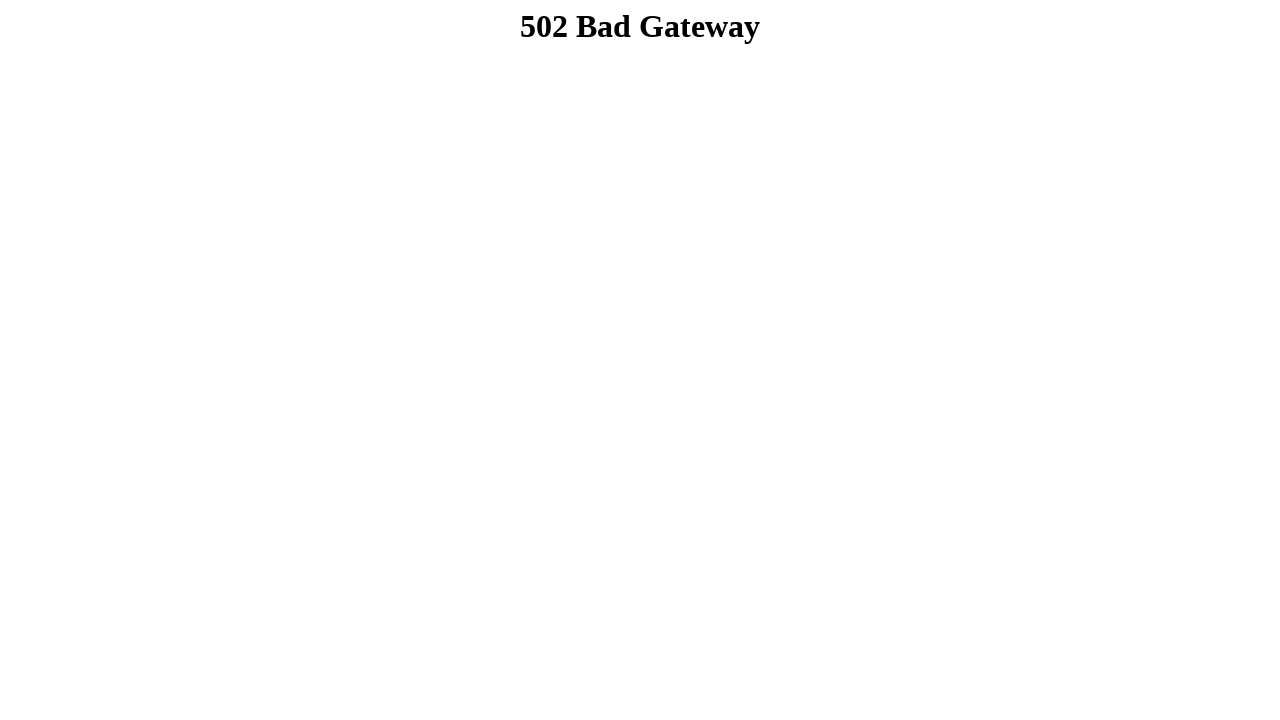

Navigated to bounce.html test page
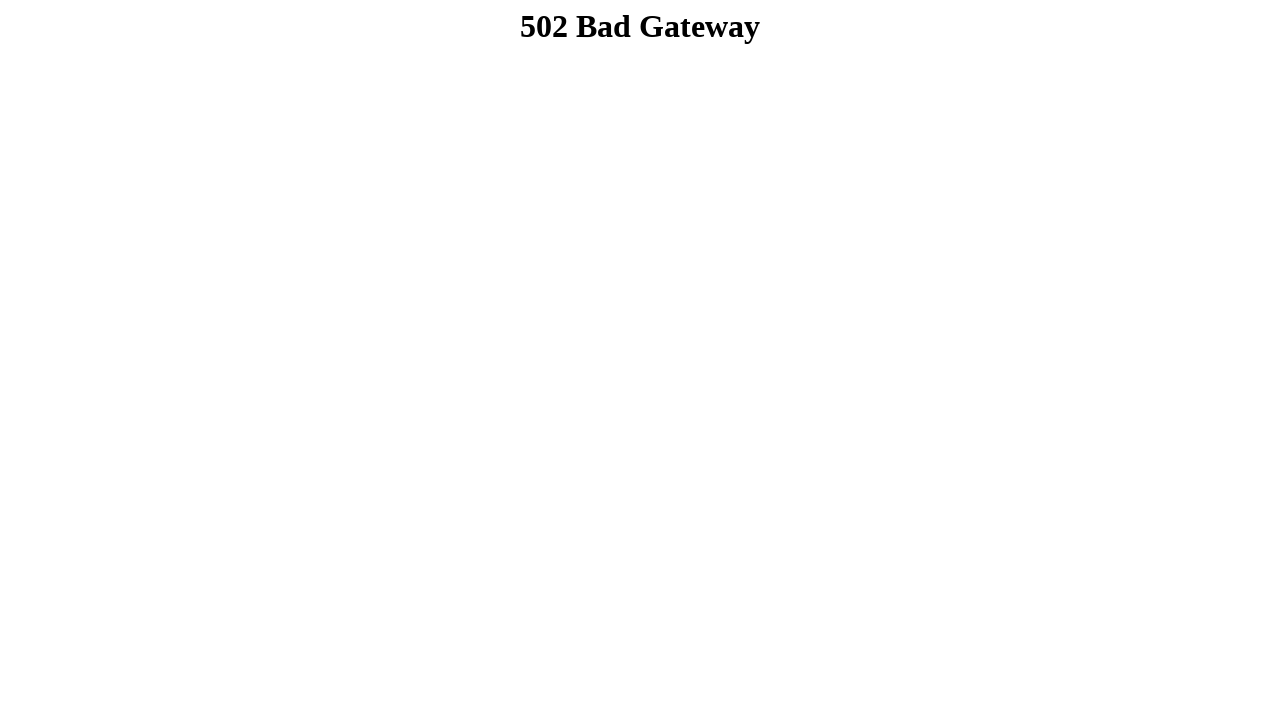

Maximized browser window to 1200x877
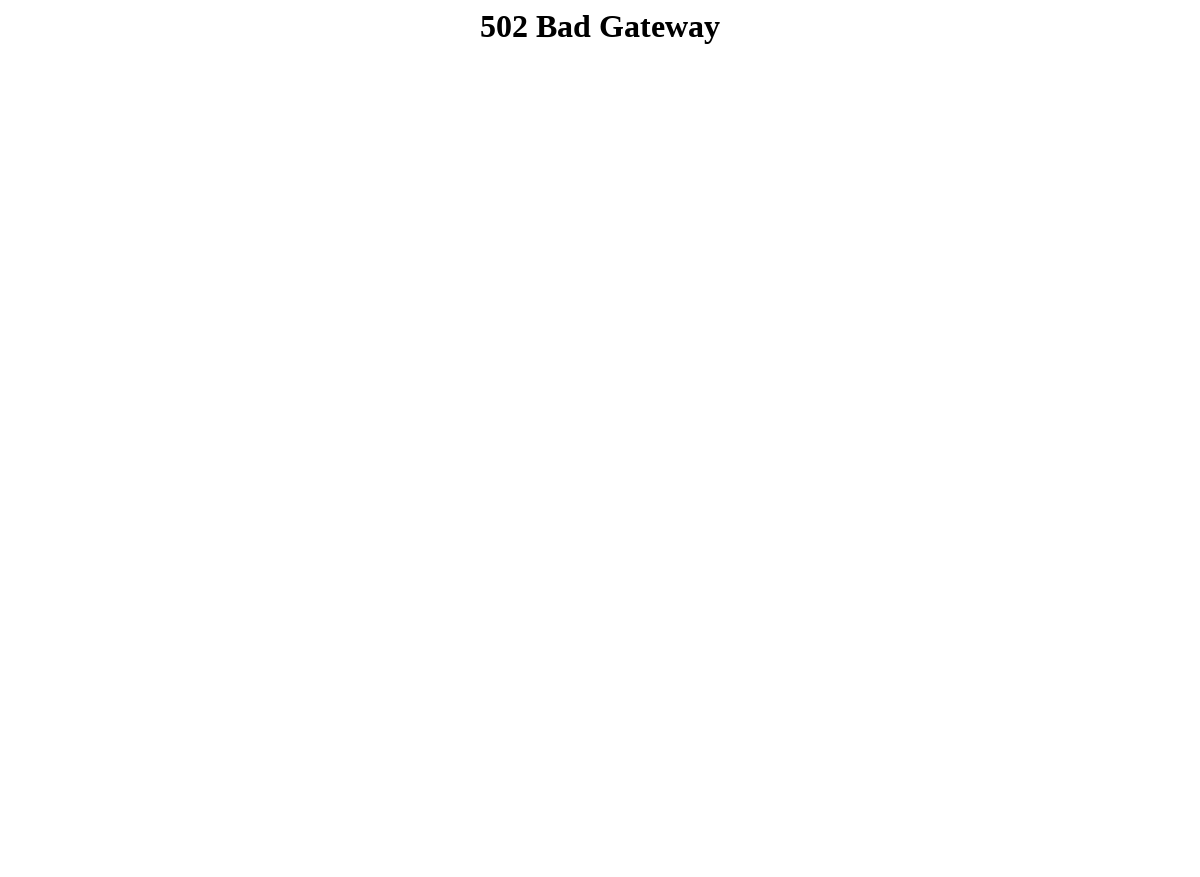

Reduced window size to half: 600x438
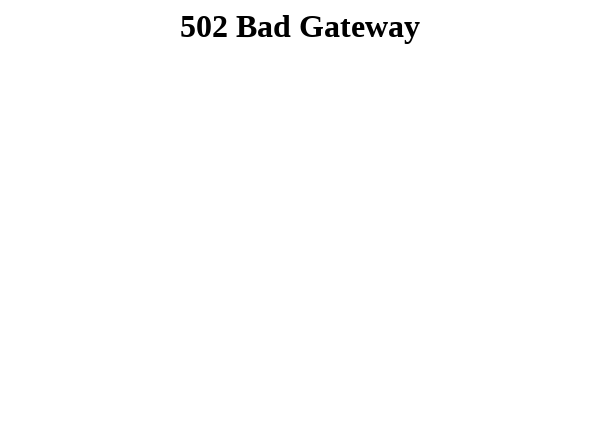

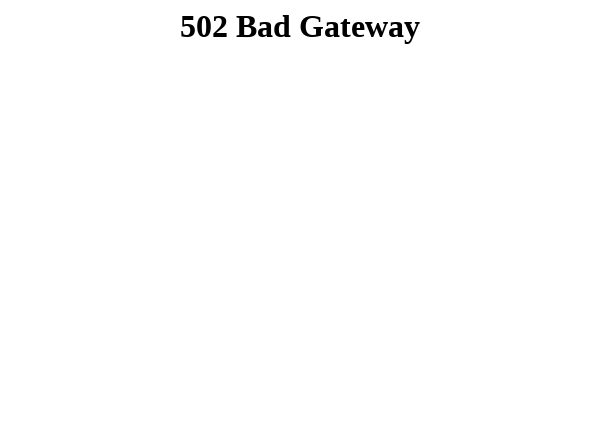